Tests a registration form by navigating to a practice page, filling in user details (username, email, gender, hobbies, country, date of birth, bio), and clicking the Register button.

Starting URL: https://material.playwrightvn.com/

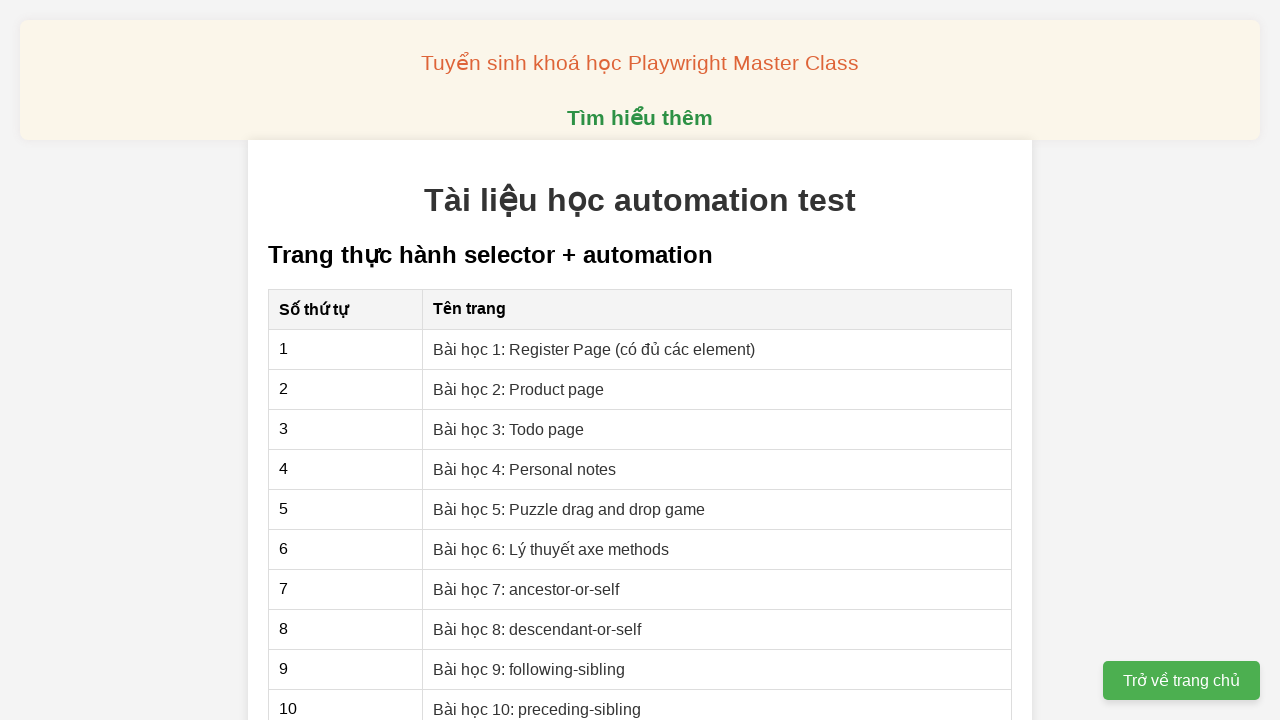

Clicked on 'Bài học 1: Register page' link at (594, 349) on a[href='01-xpath-register-page.html']
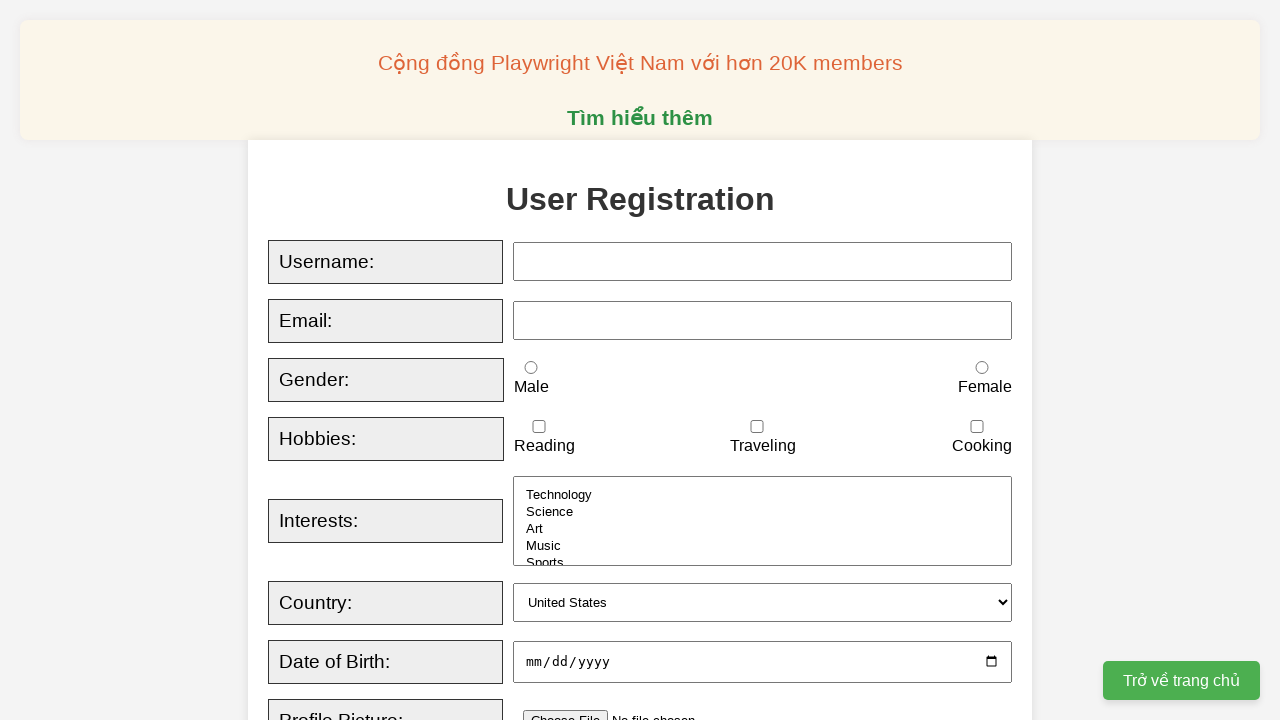

Filled username field with 'phamquan' on //input[@id='username']
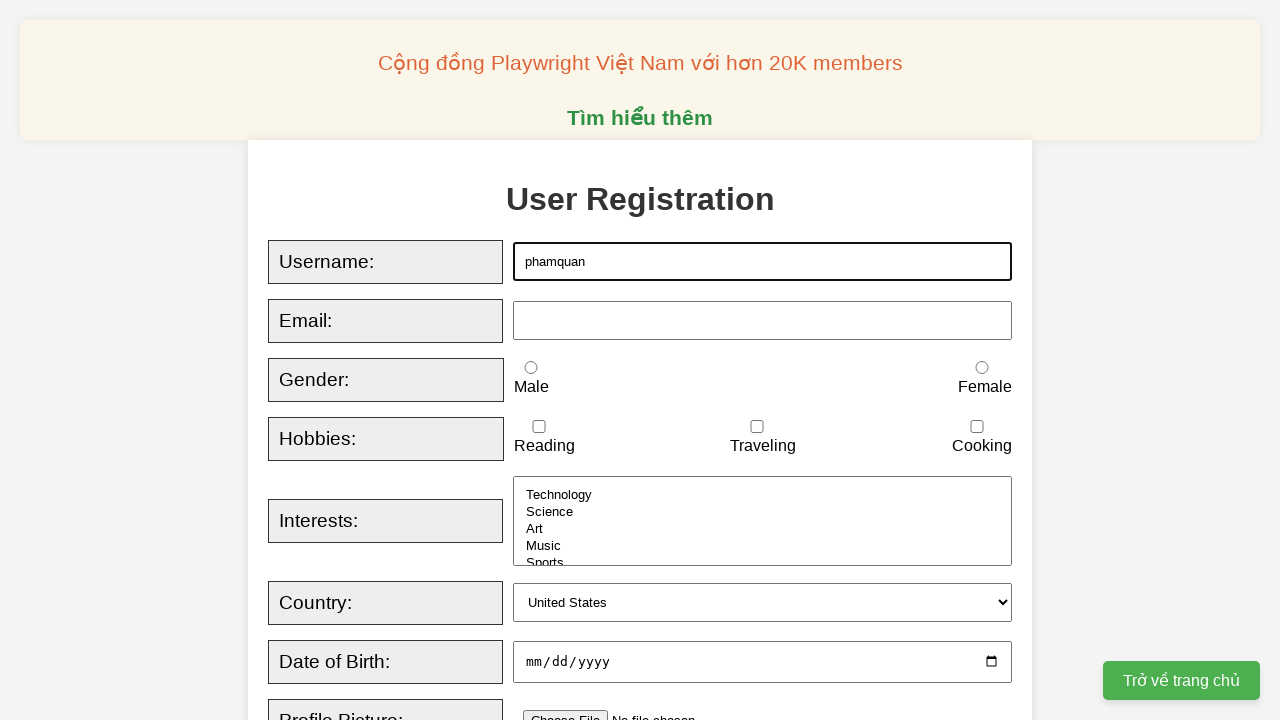

Filled email field with 'austins1523@gmail.com' on //input[@id='email']
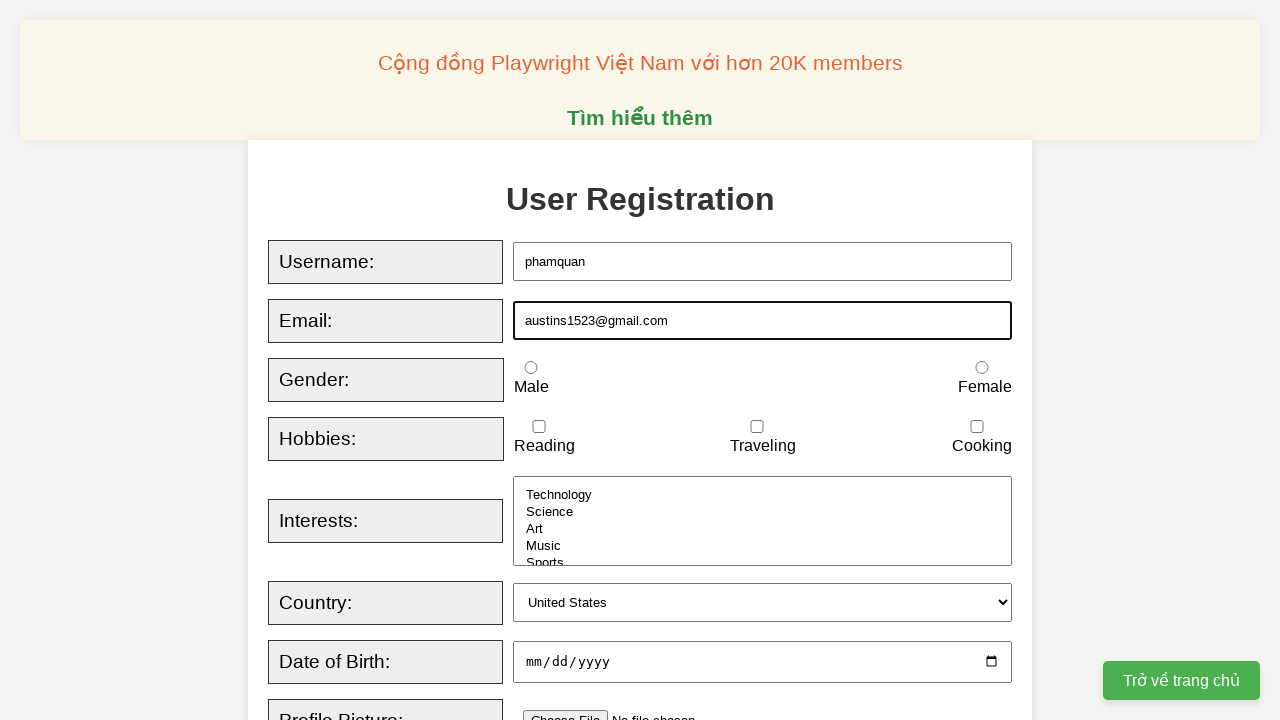

Selected male gender radio button at (531, 368) on xpath=//input[@id='male']
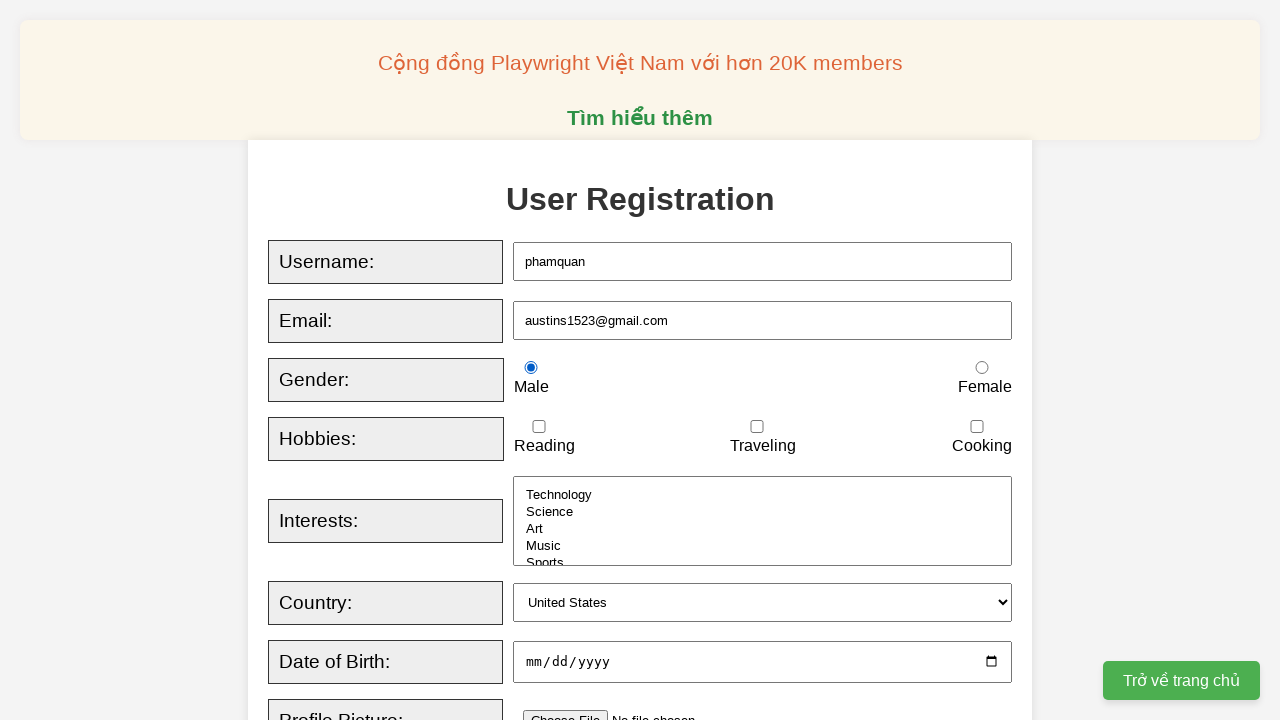

Checked traveling hobby checkbox at (757, 427) on xpath=//input[@id='traveling']
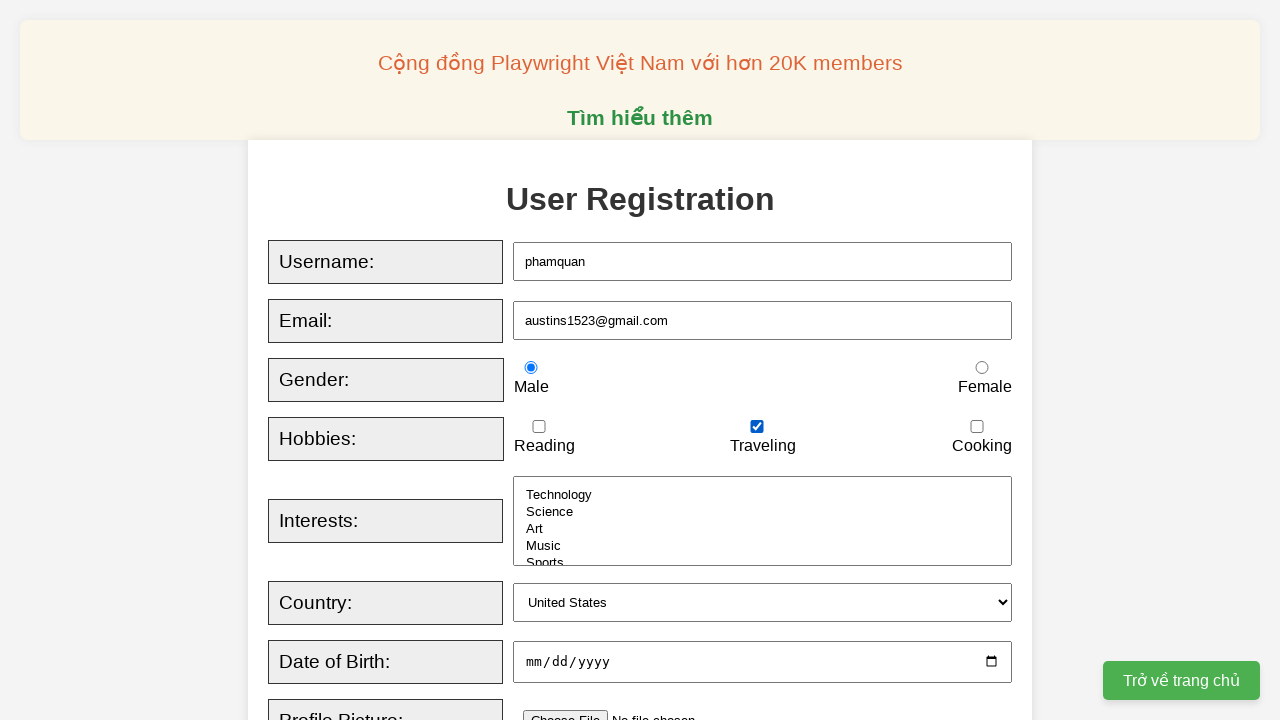

Selected 'usa' from country dropdown on //select[@id='country']
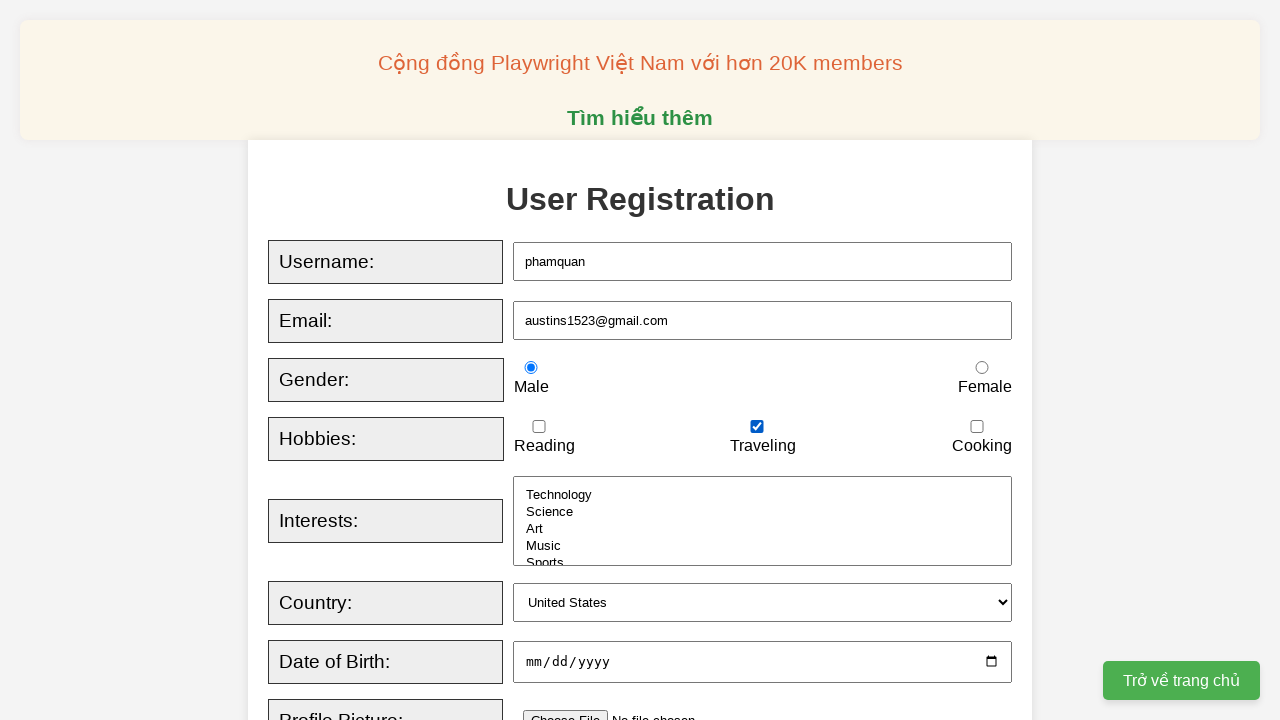

Filled date of birth field with '2025-03-15' on //input[@id='dob']
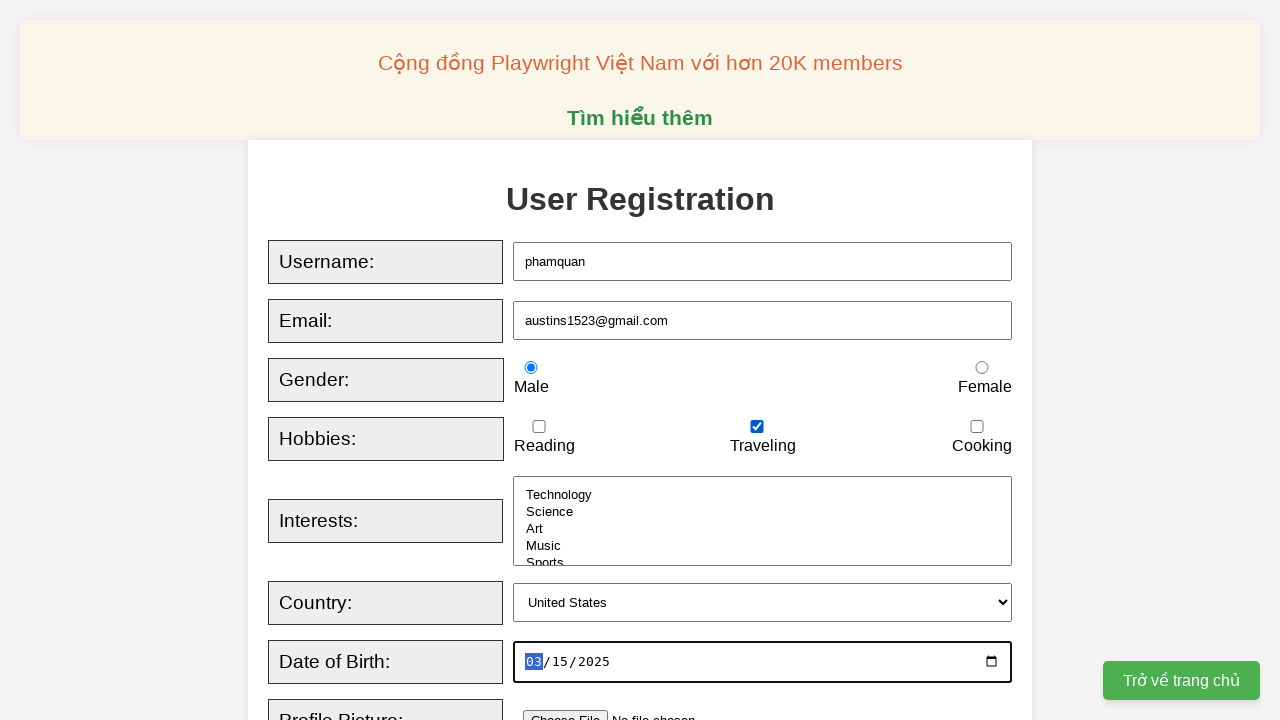

Filled bio field with 'PW VN2025' on //textarea[@id='bio']
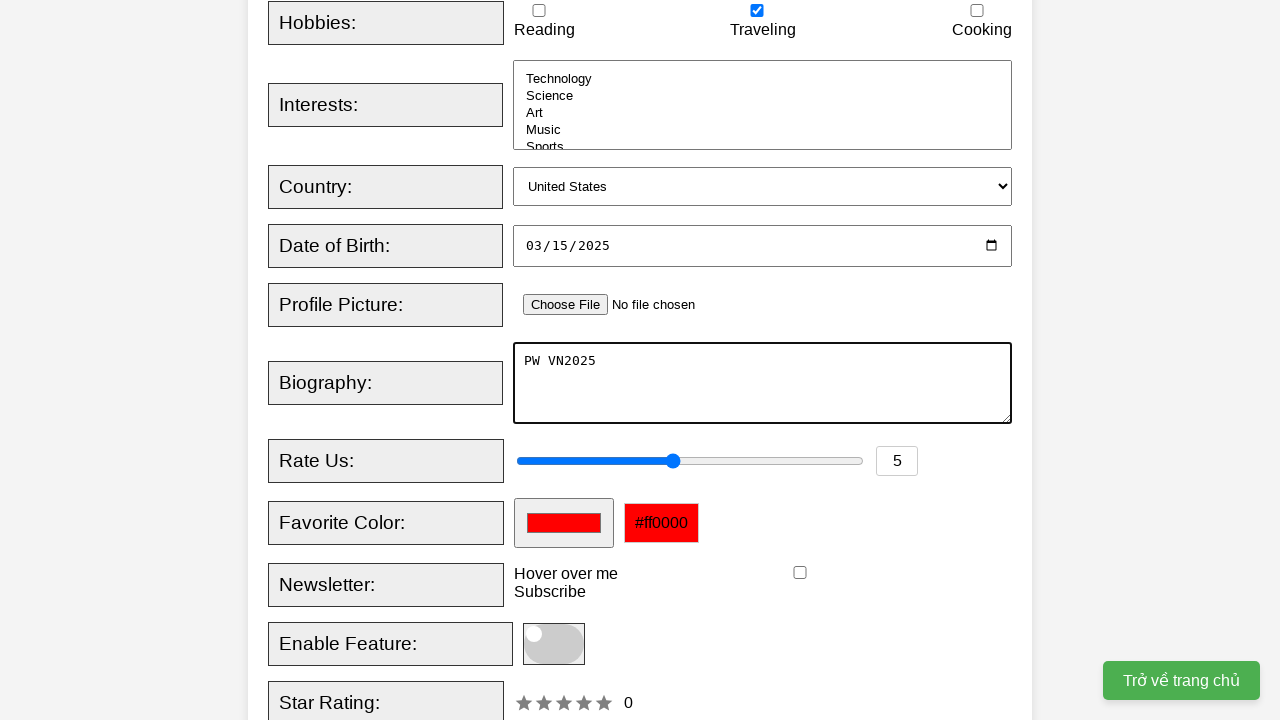

Clicked Register button to submit form at (528, 360) on xpath=//button[normalize-space()='Register']
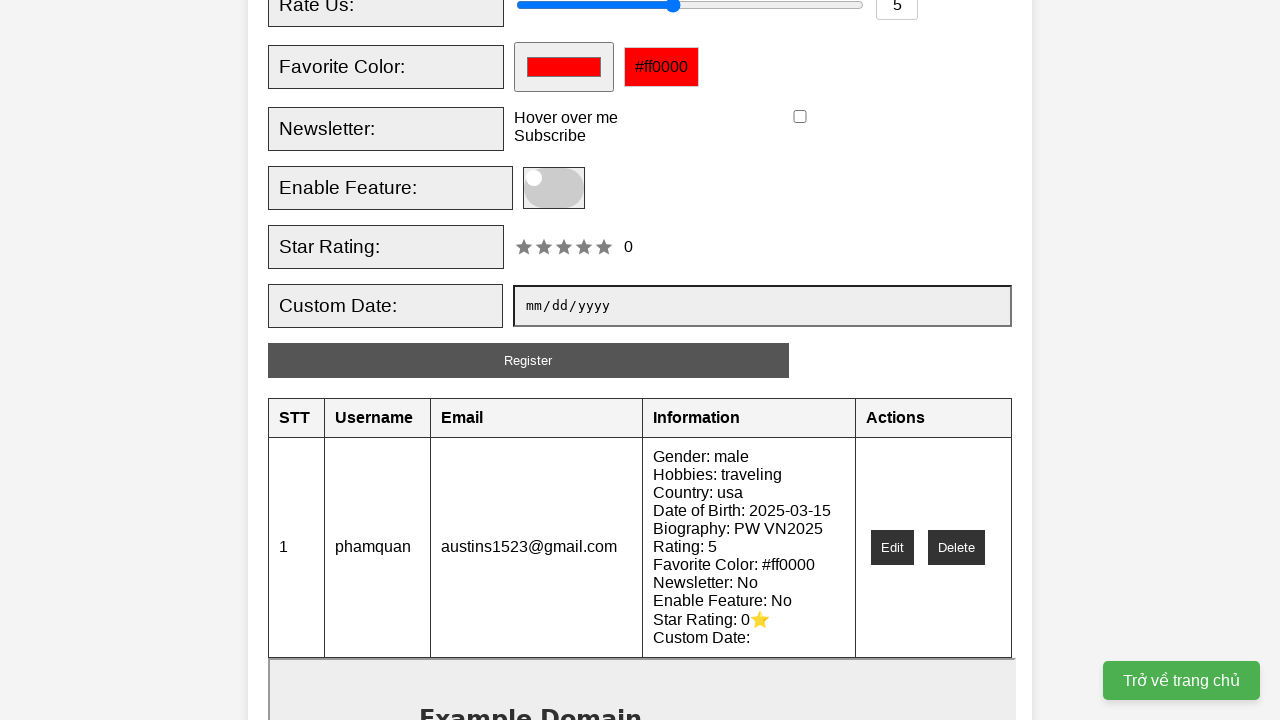

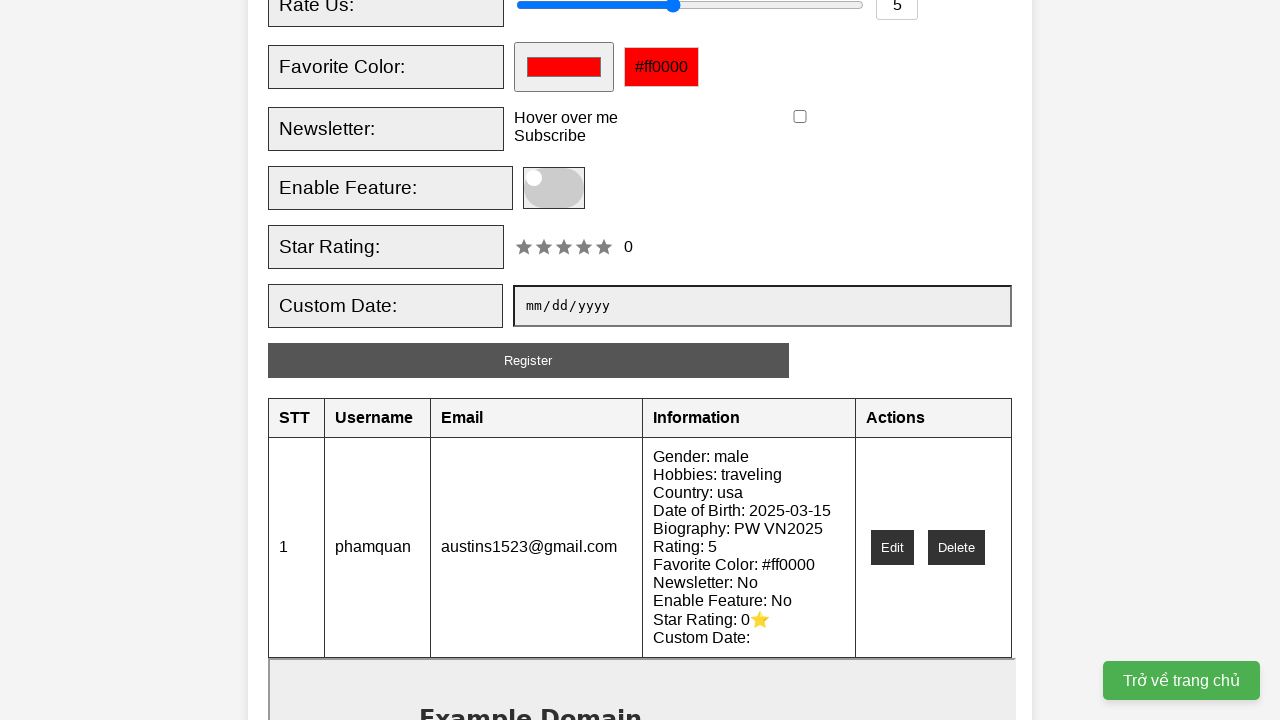